Tests A/B test opt-out functionality by visiting the page, adding an opt-out cookie, refreshing, and verifying the page shows "No A/B Test" heading instead of the A/B test variant.

Starting URL: http://the-internet.herokuapp.com/abtest

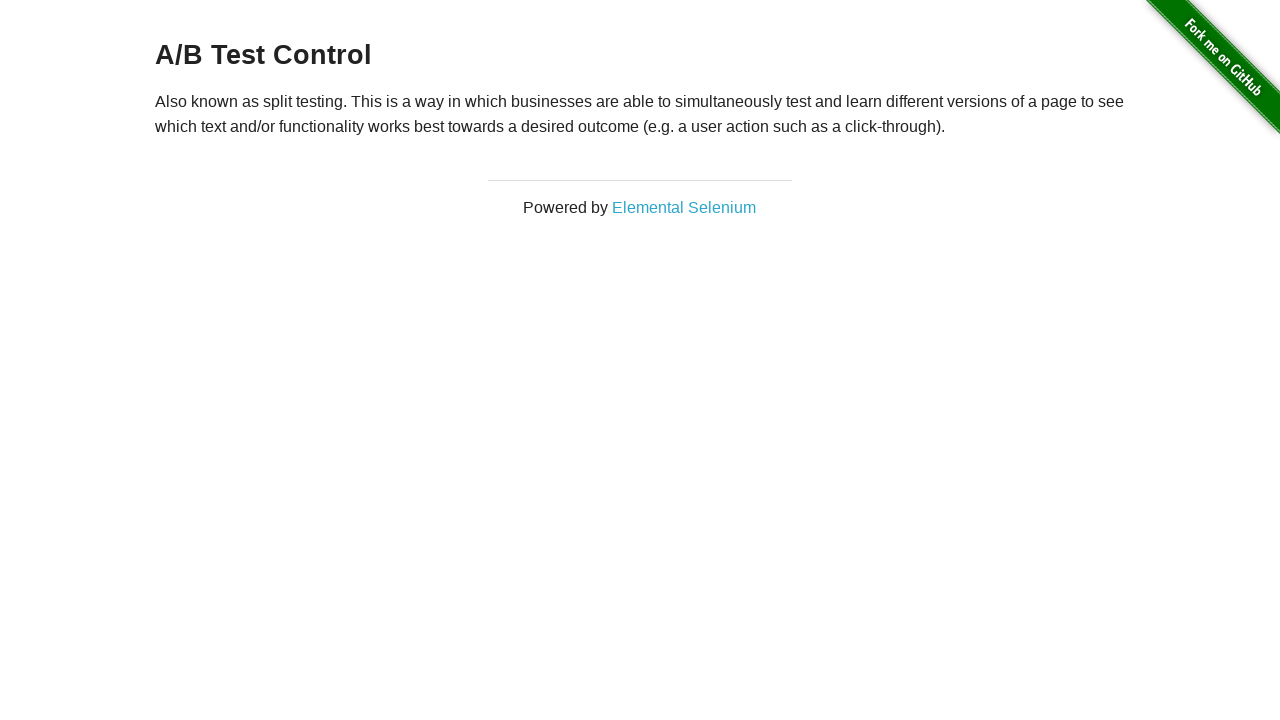

Waited for h3 heading to be visible on A/B test page
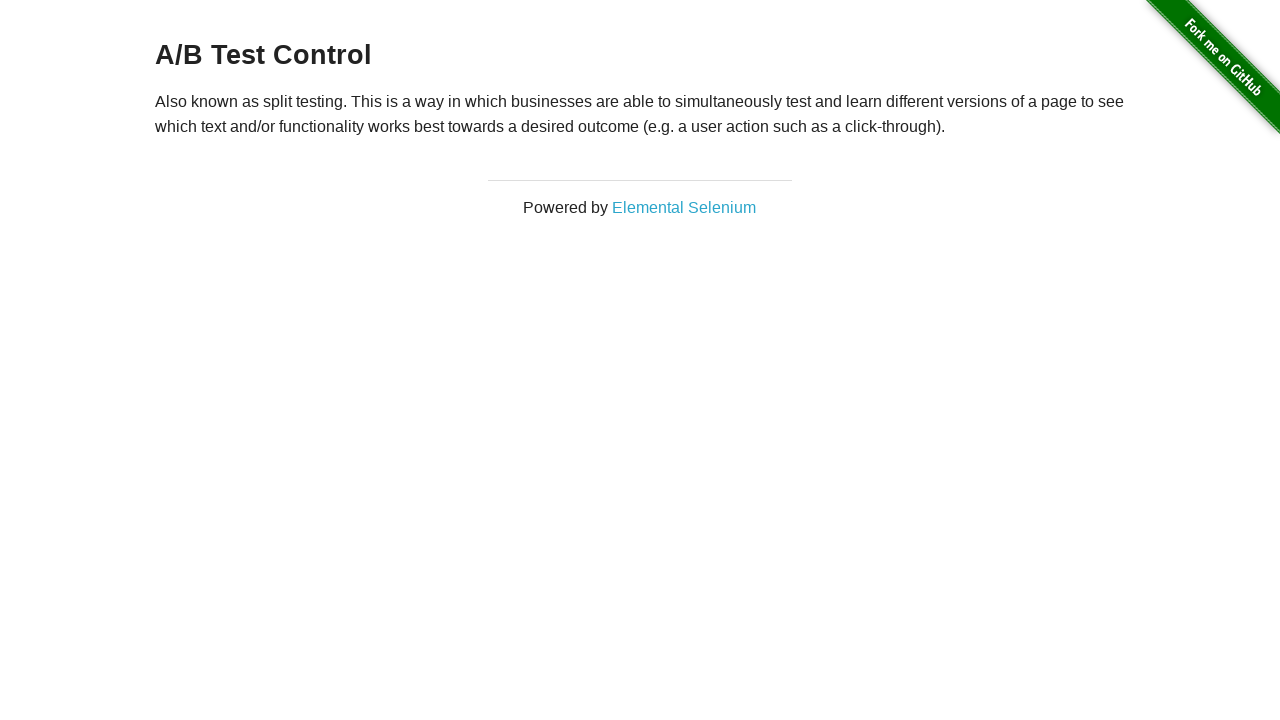

Added optimizelyOptOut cookie to opt out of A/B test
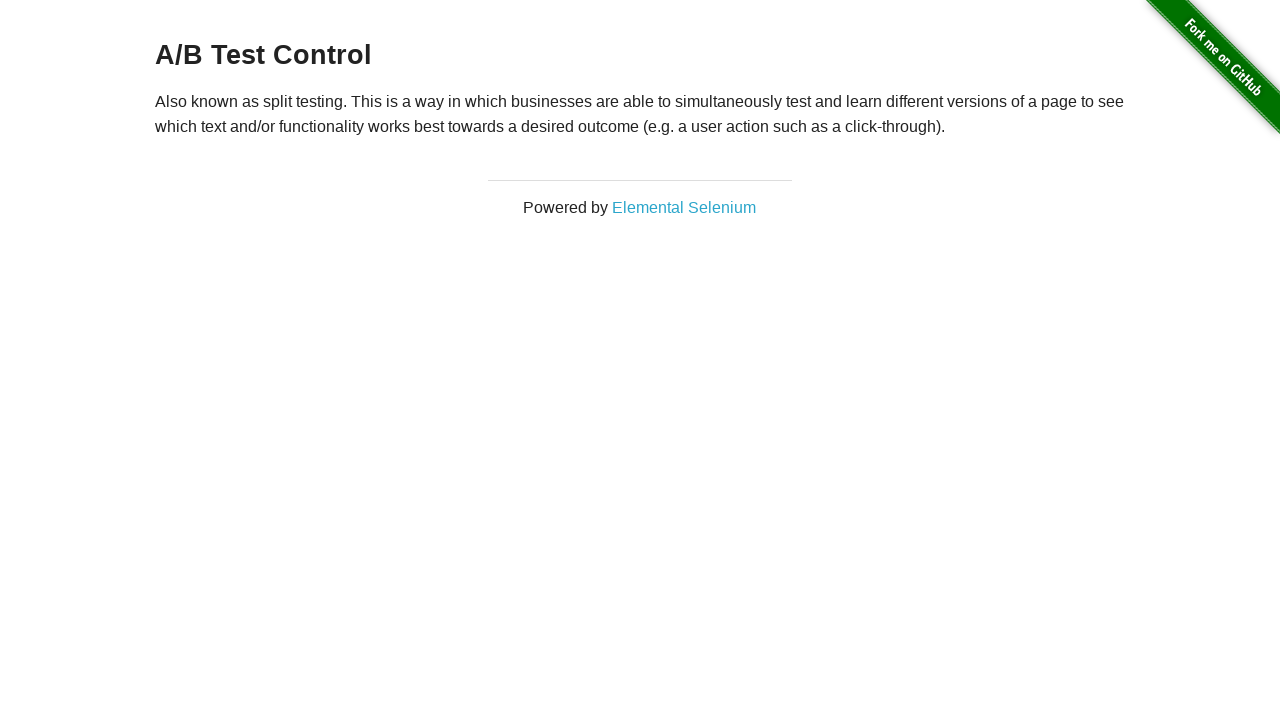

Reloaded page to apply opt-out cookie
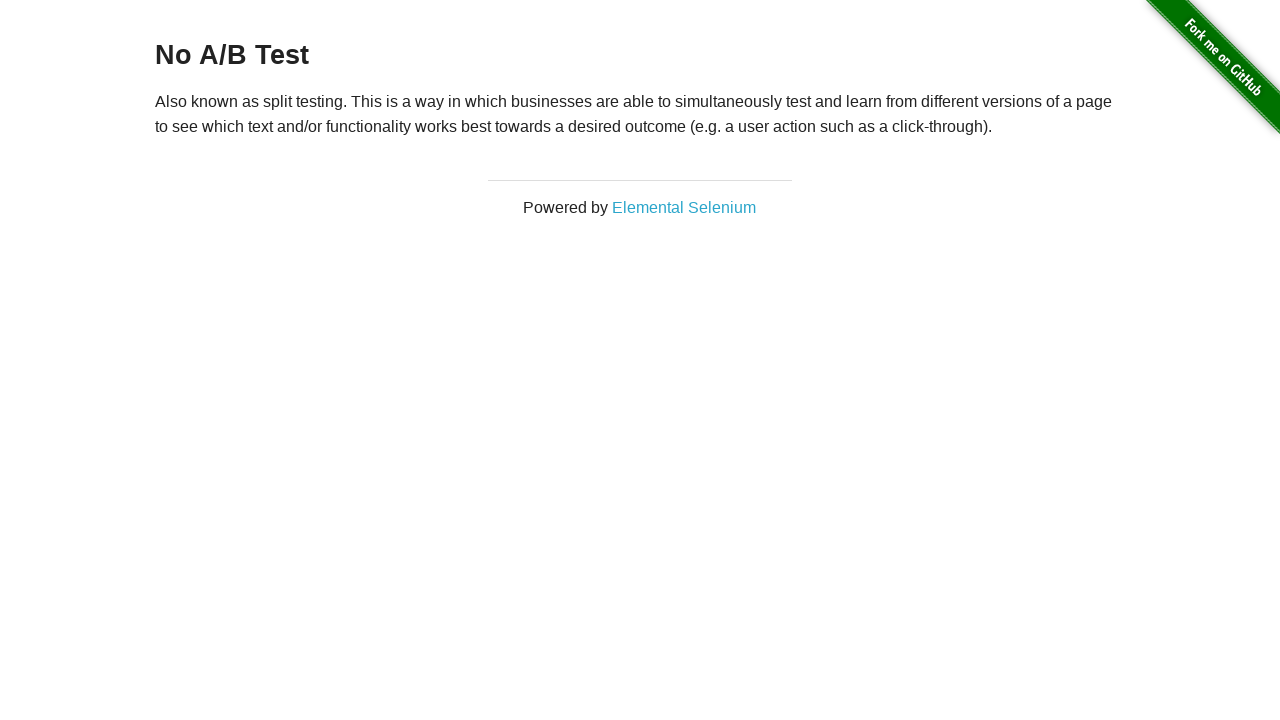

Verified h3 heading is visible after reload, should show 'No A/B Test'
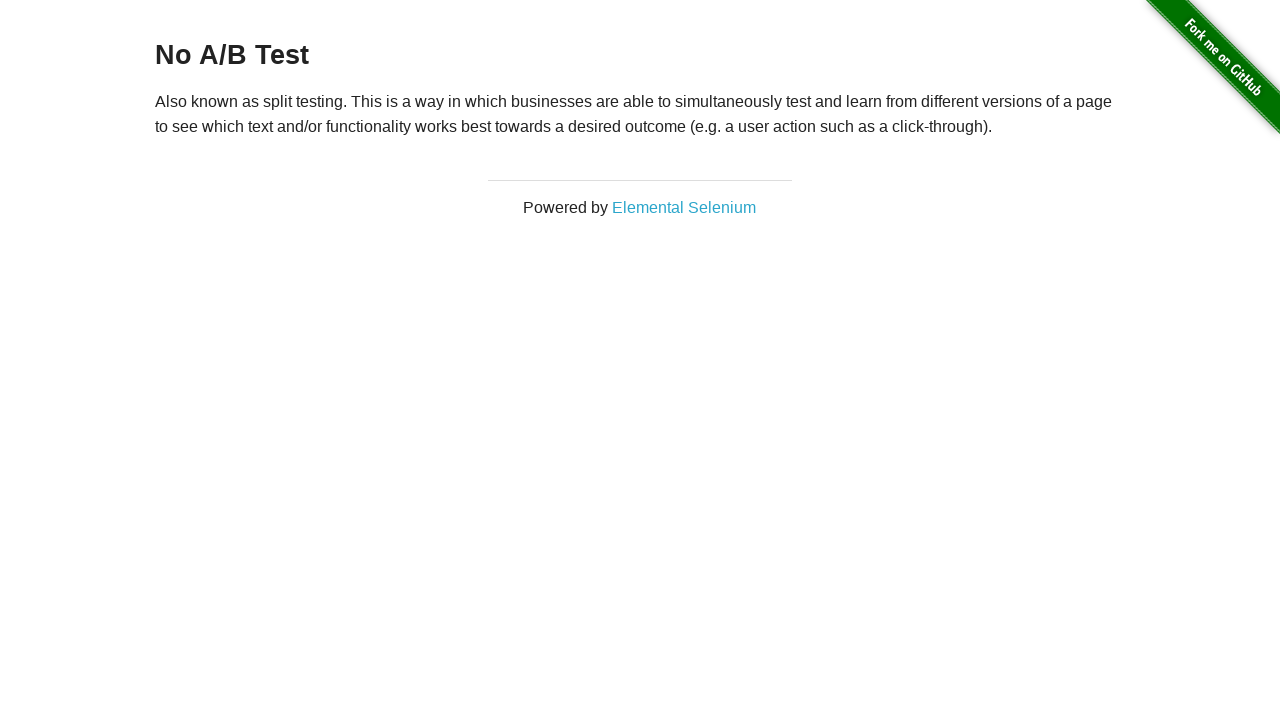

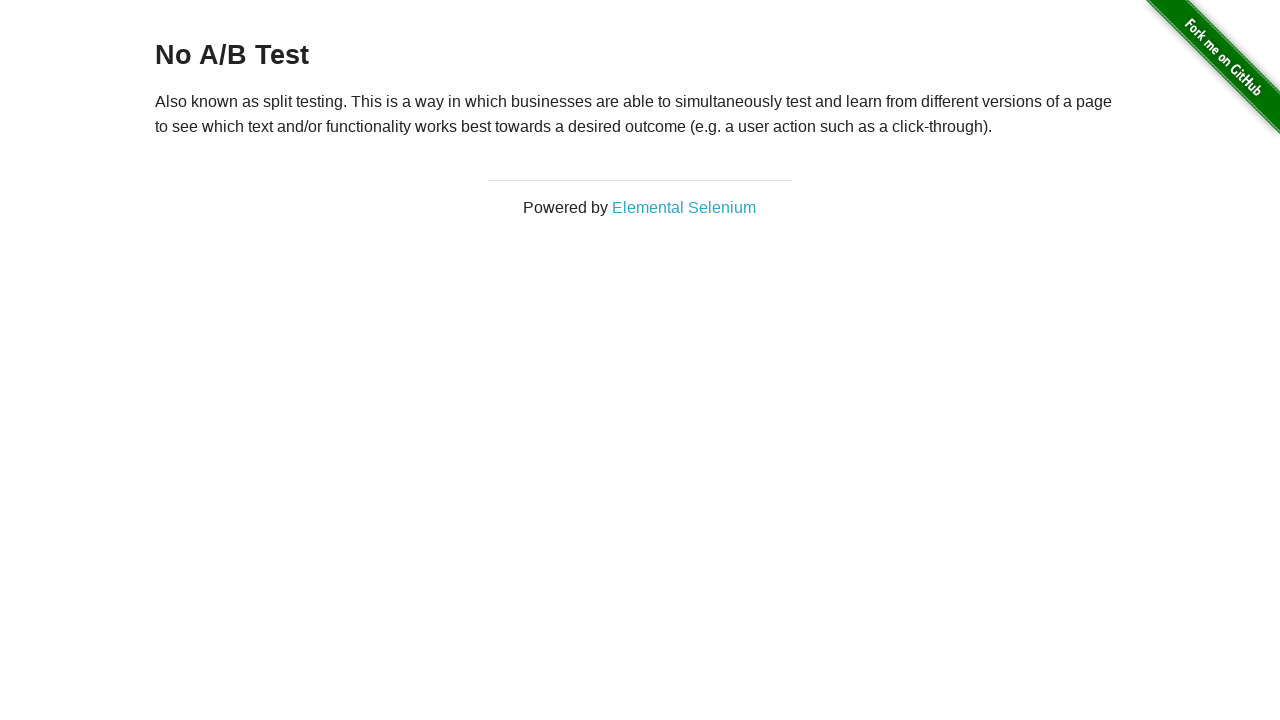